Tests 7-character validation form by entering "bhtr50" (6 chars) and verifying it shows "Invalid Value"

Starting URL: https://testpages.eviltester.com/styled/apps/7charval/simple7charvalidation.html

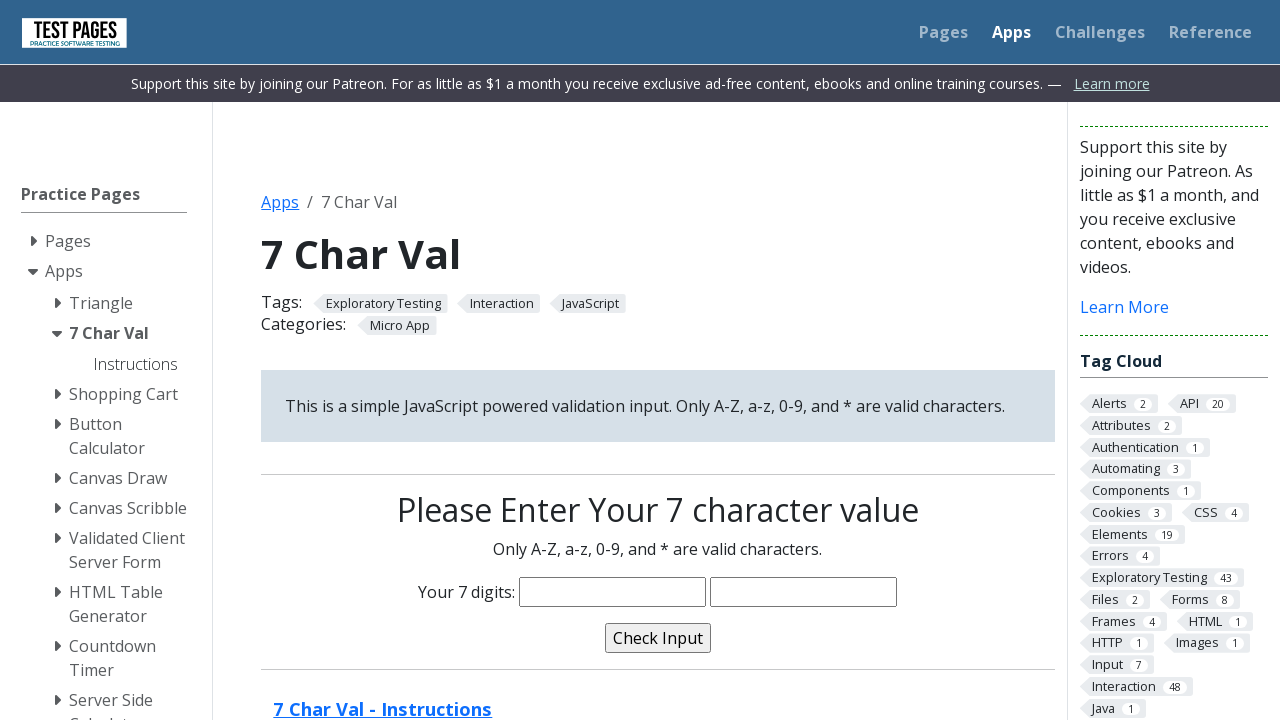

Filled characters input field with 'bhtr50' (6 characters) on input[name='characters']
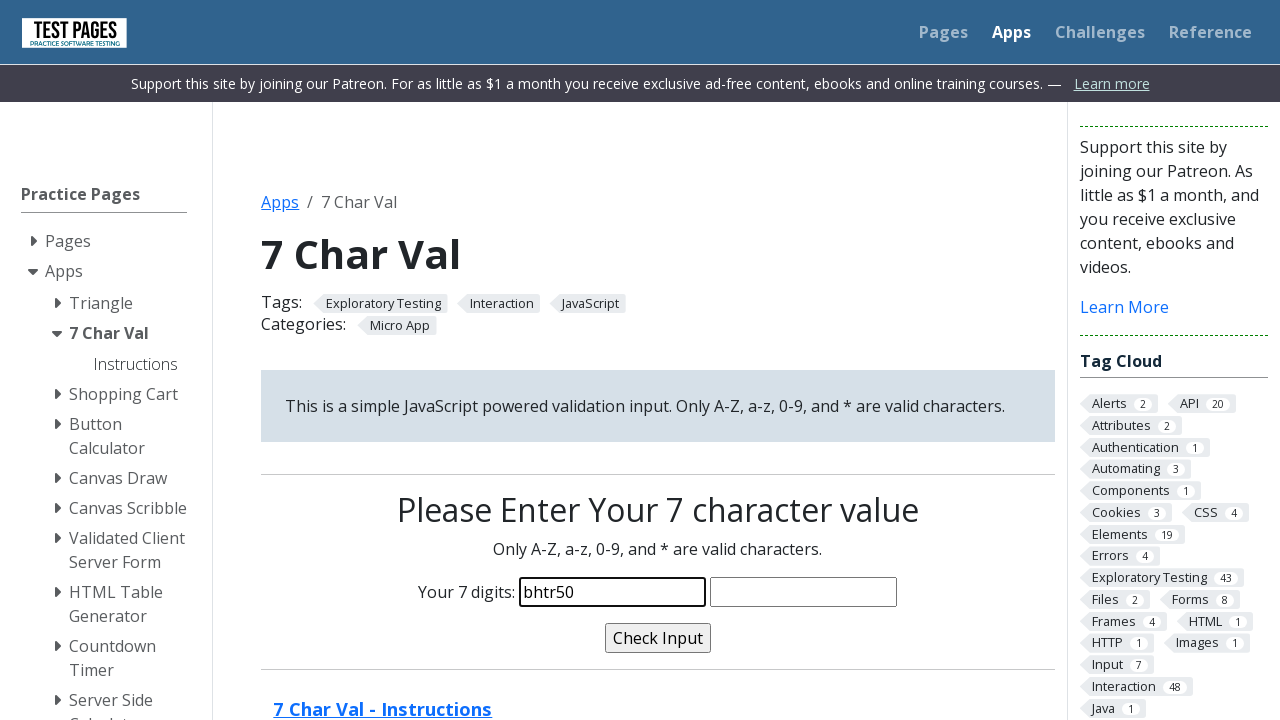

Clicked validate button at (658, 638) on input[name='validate']
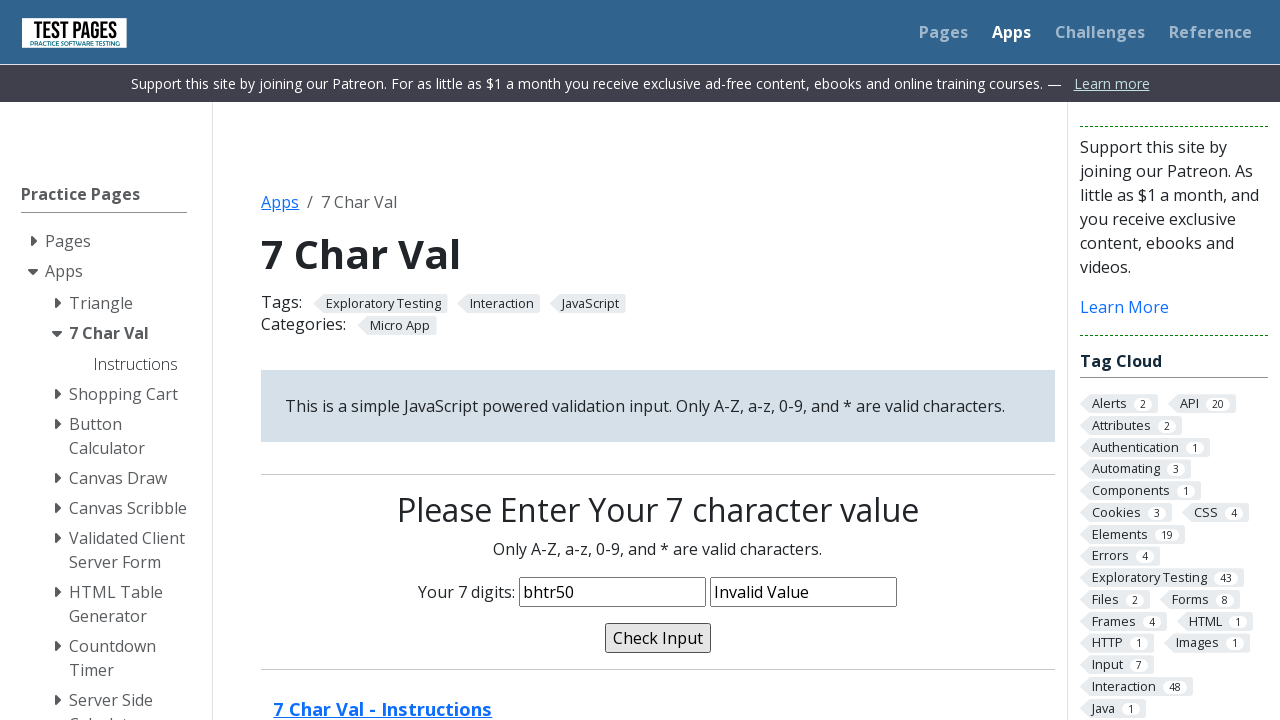

Verified validation message shows 'Invalid Value'
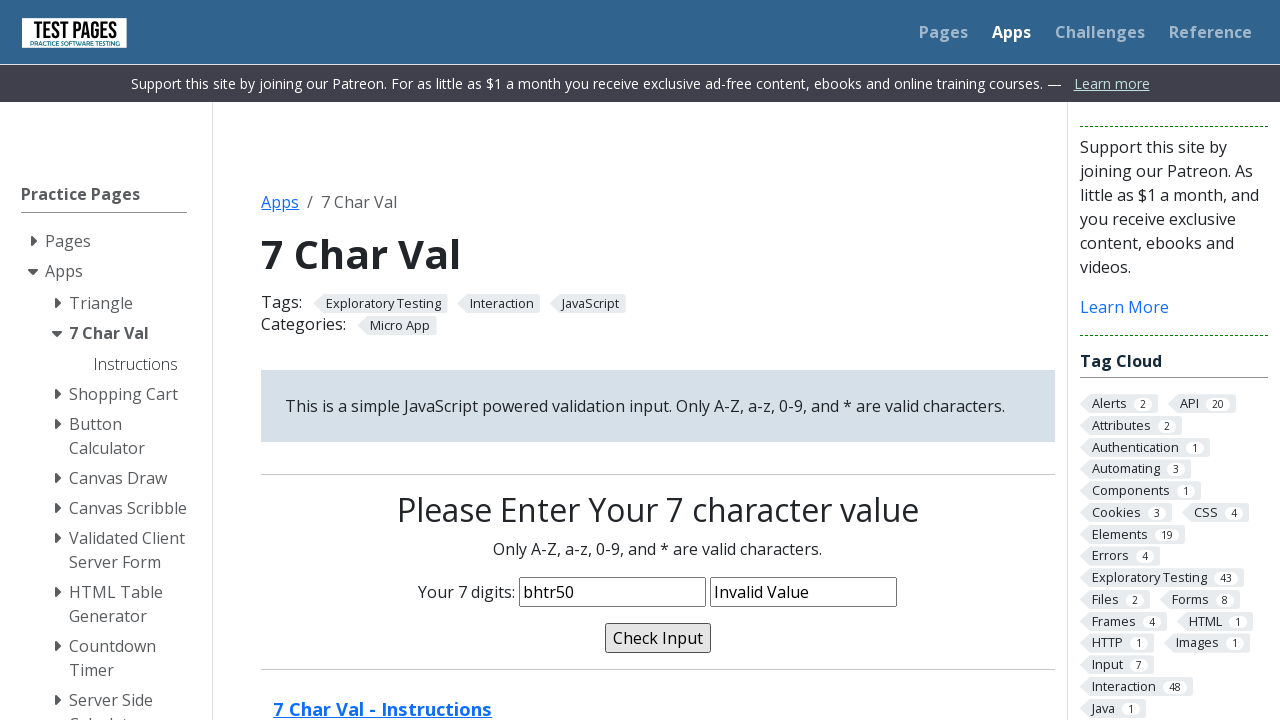

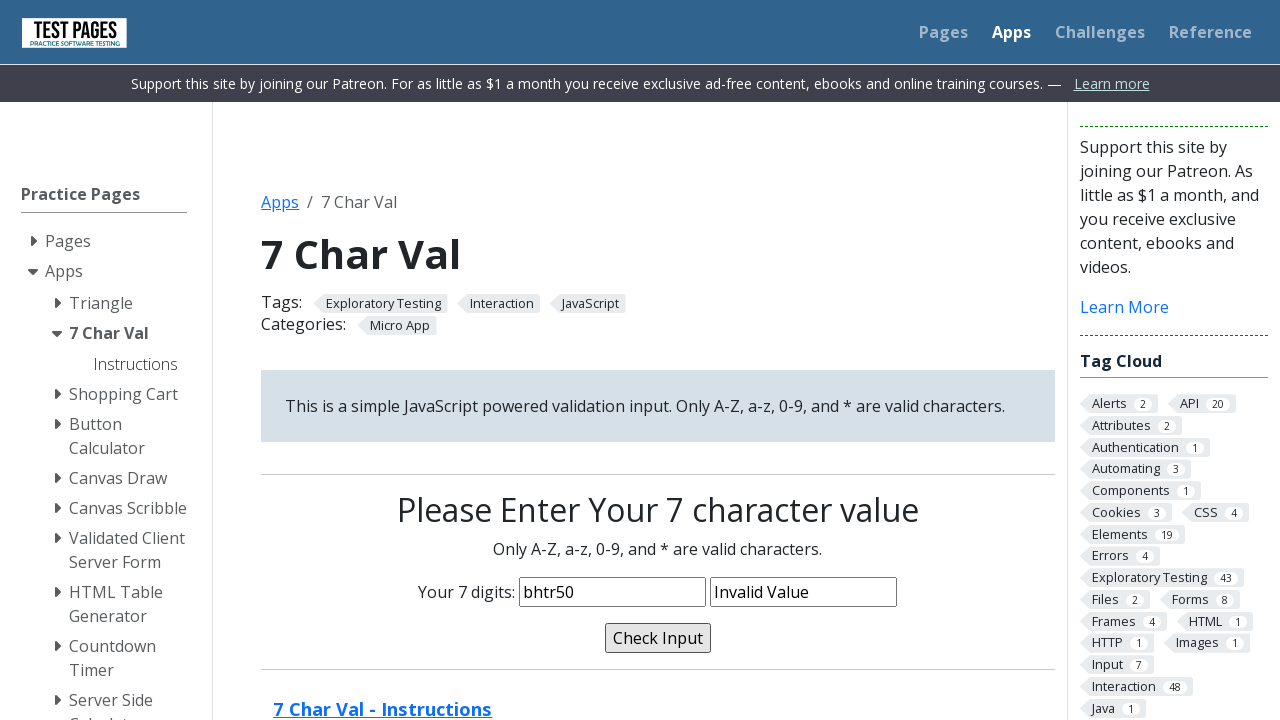